Tests JavaScript Prompt dialog by clicking the prompt button, entering text into the prompt, accepting it, and verifying the entered text appears in the result

Starting URL: https://the-internet.herokuapp.com/javascript_alerts

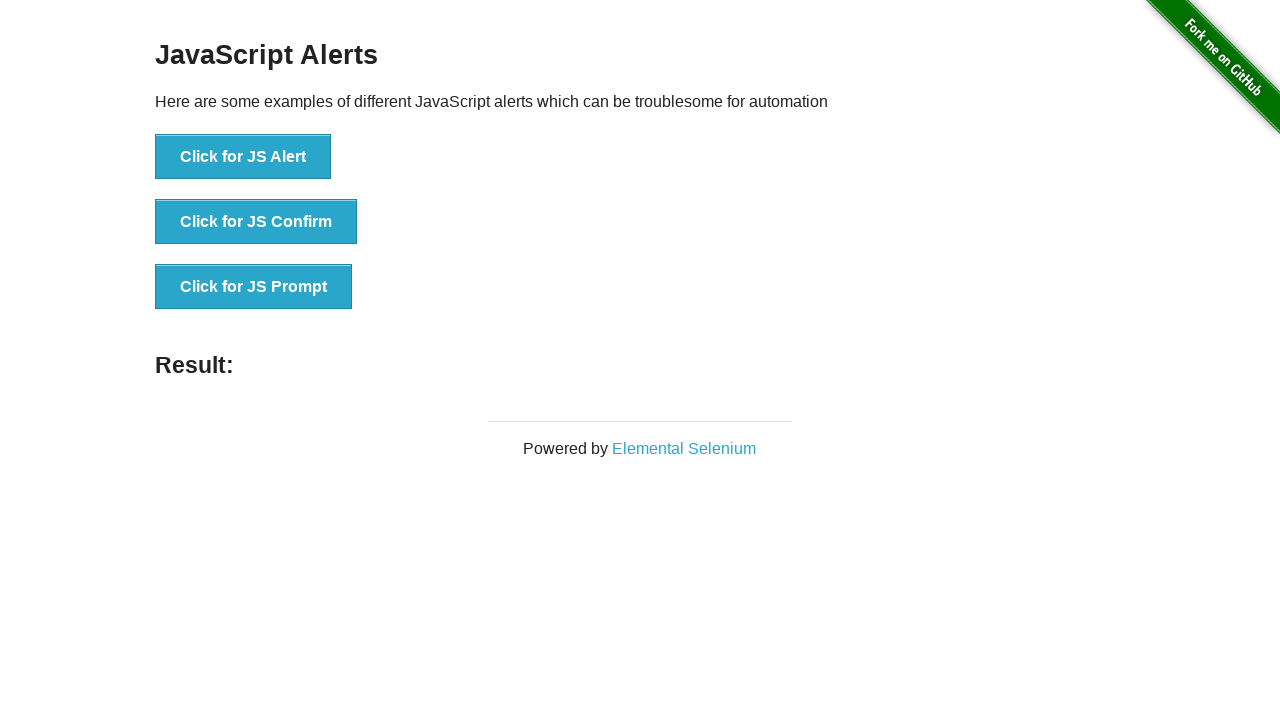

Clicked the JavaScript Prompt button at (254, 287) on xpath=//*[text()='Click for JS Prompt']
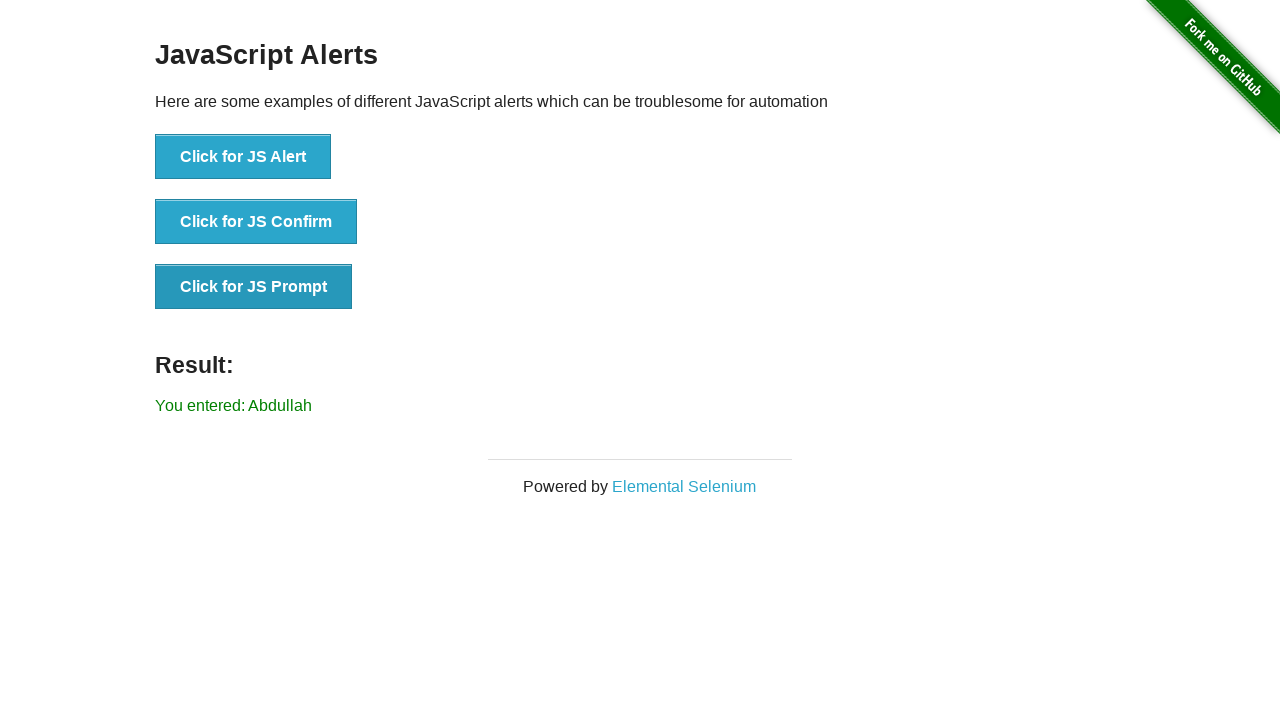

Result element loaded after prompt submission
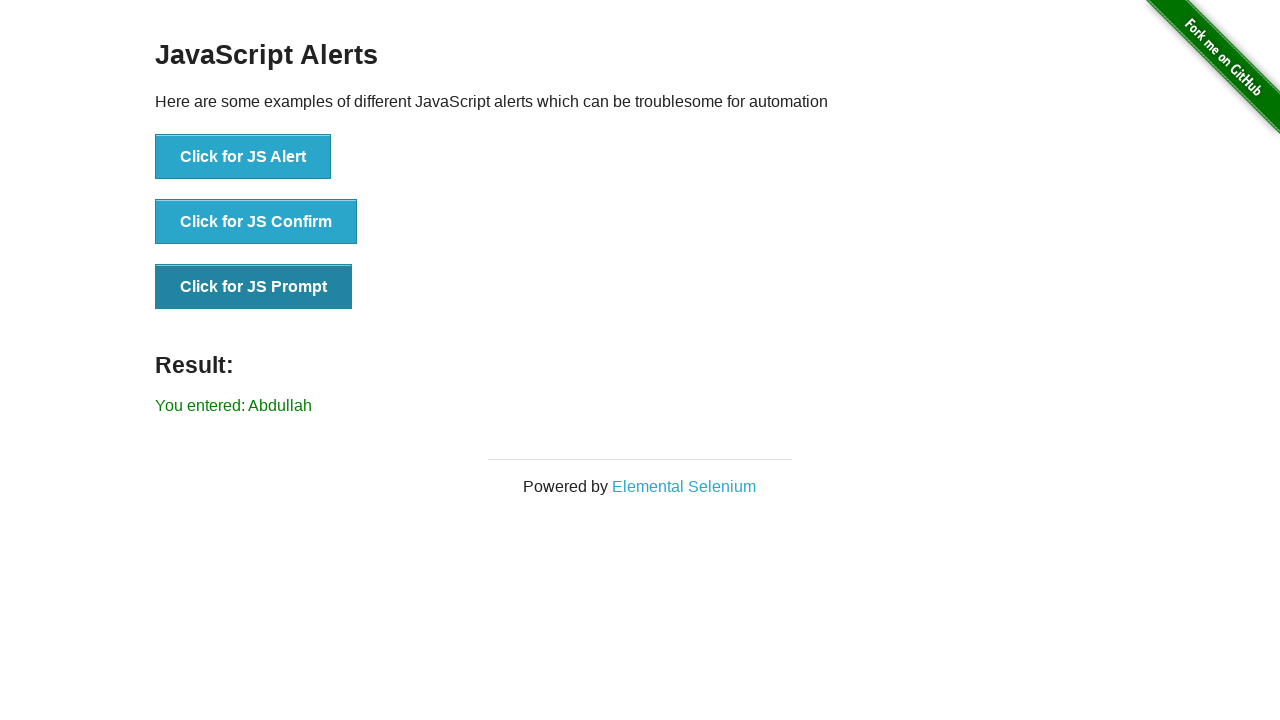

Retrieved result text content
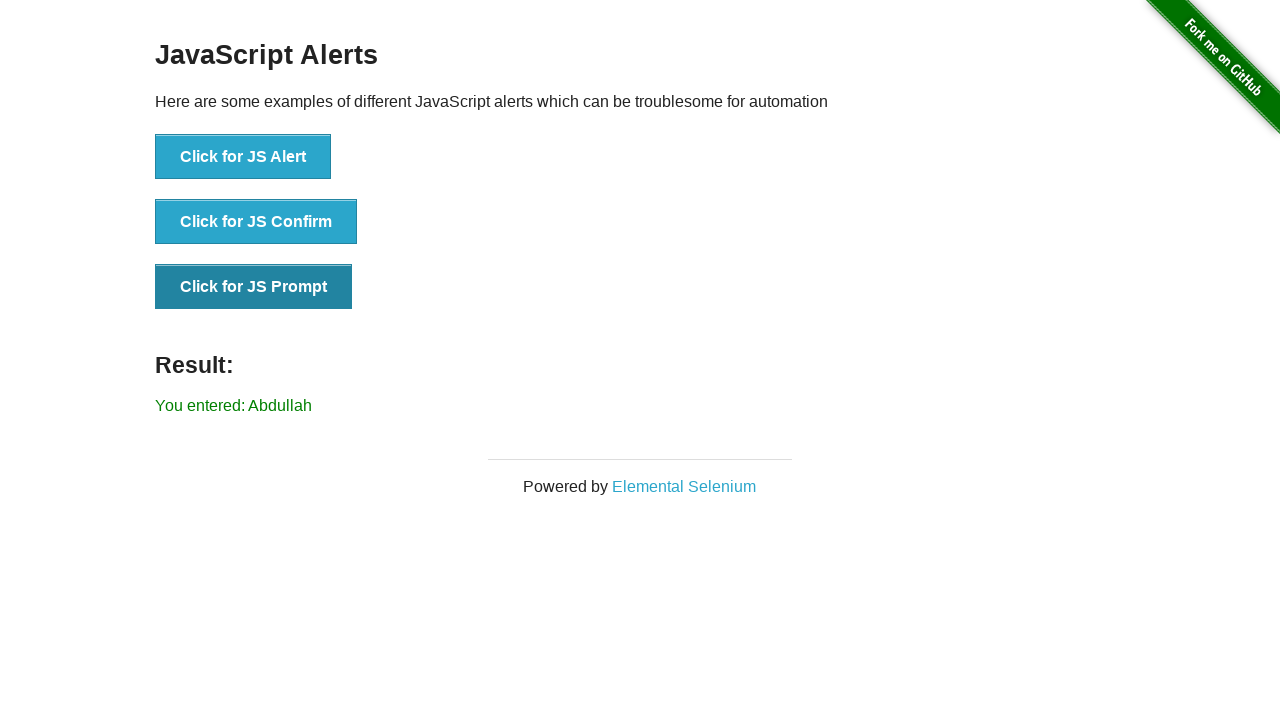

Verified that 'Abdullah' appears in the result text
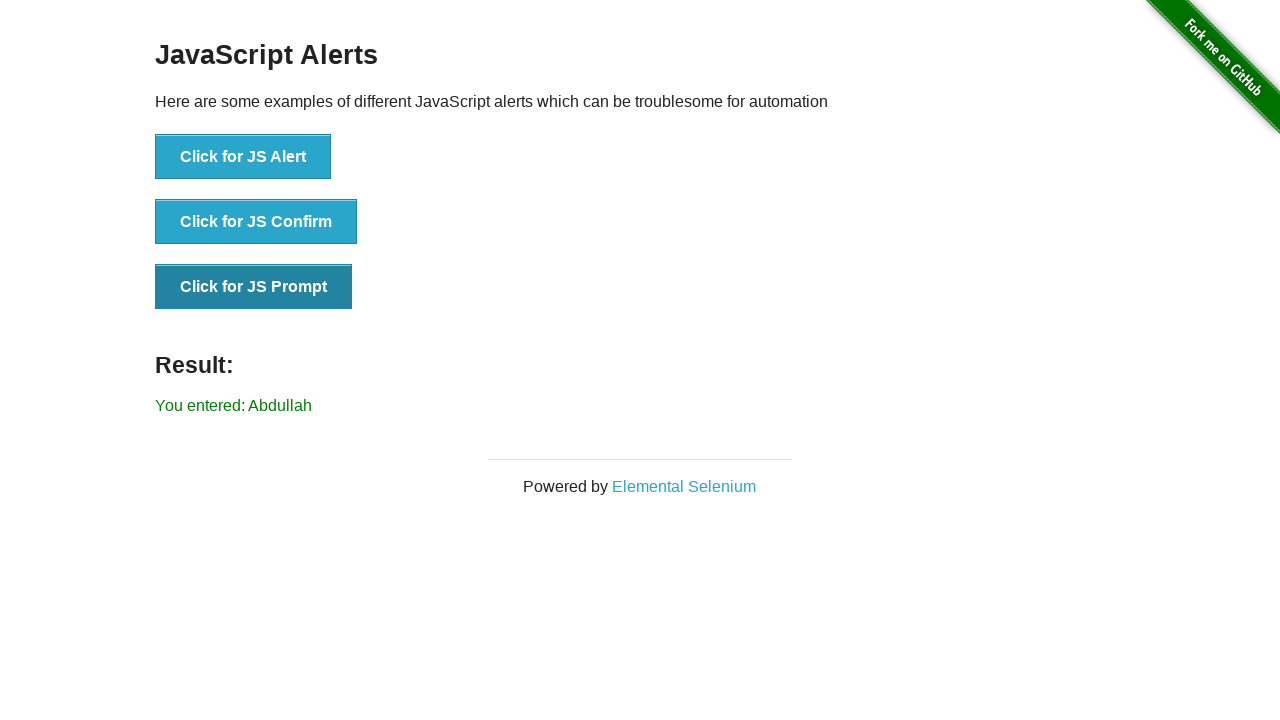

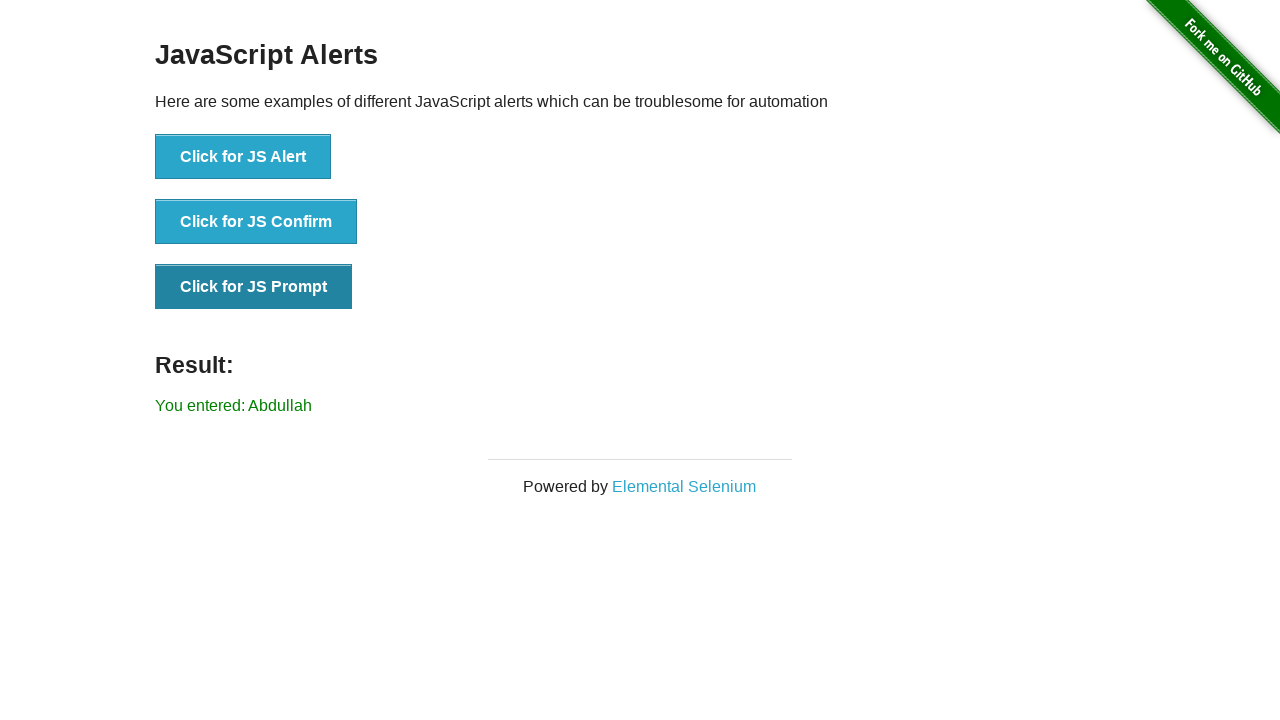